Tests hover functionality by hovering over multiple image elements and verifying that profile information becomes visible

Starting URL: https://the-internet.herokuapp.com/hovers

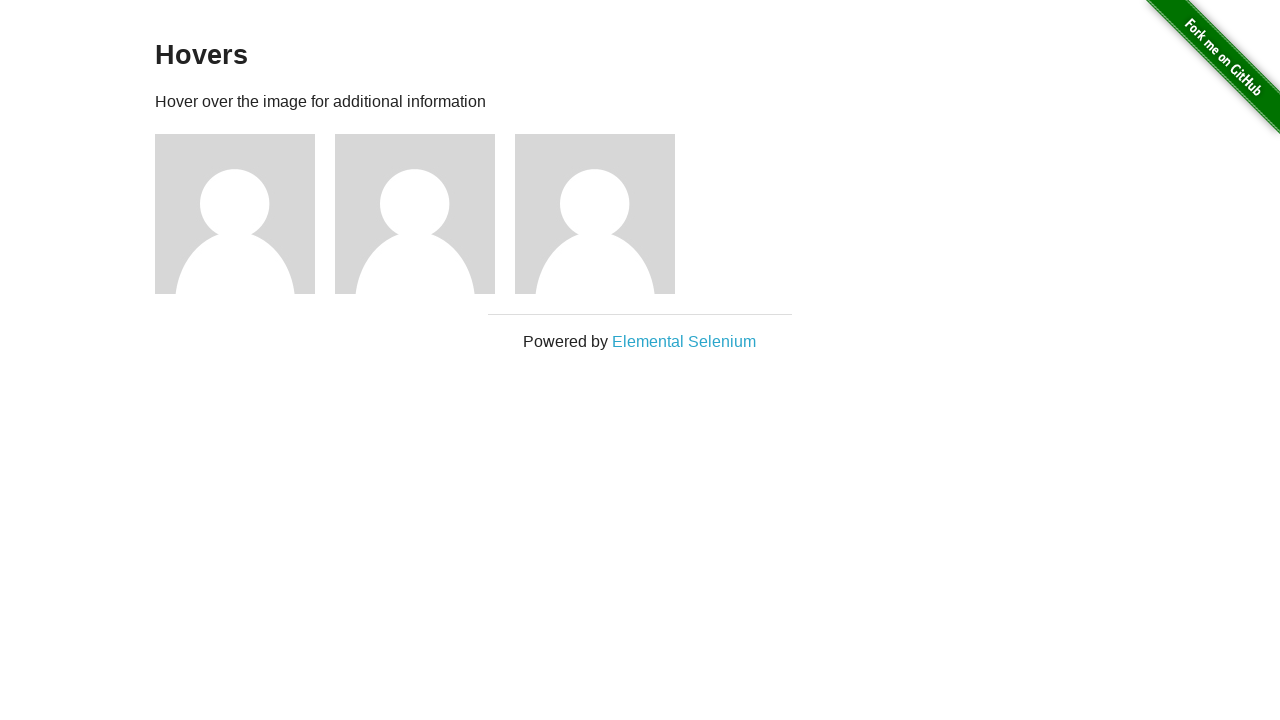

Located all figure elements with class 'figure'
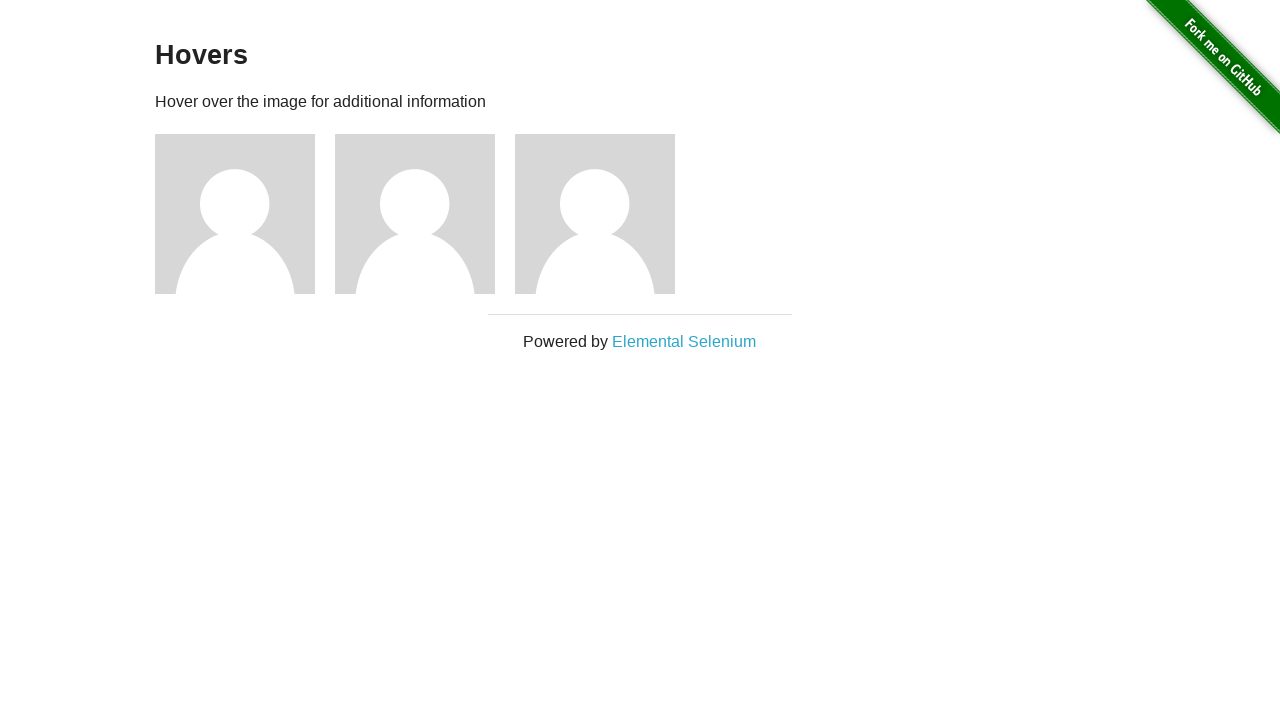

Hovered over a figure element to reveal profile information at (245, 214) on [class='figure'] >> nth=0
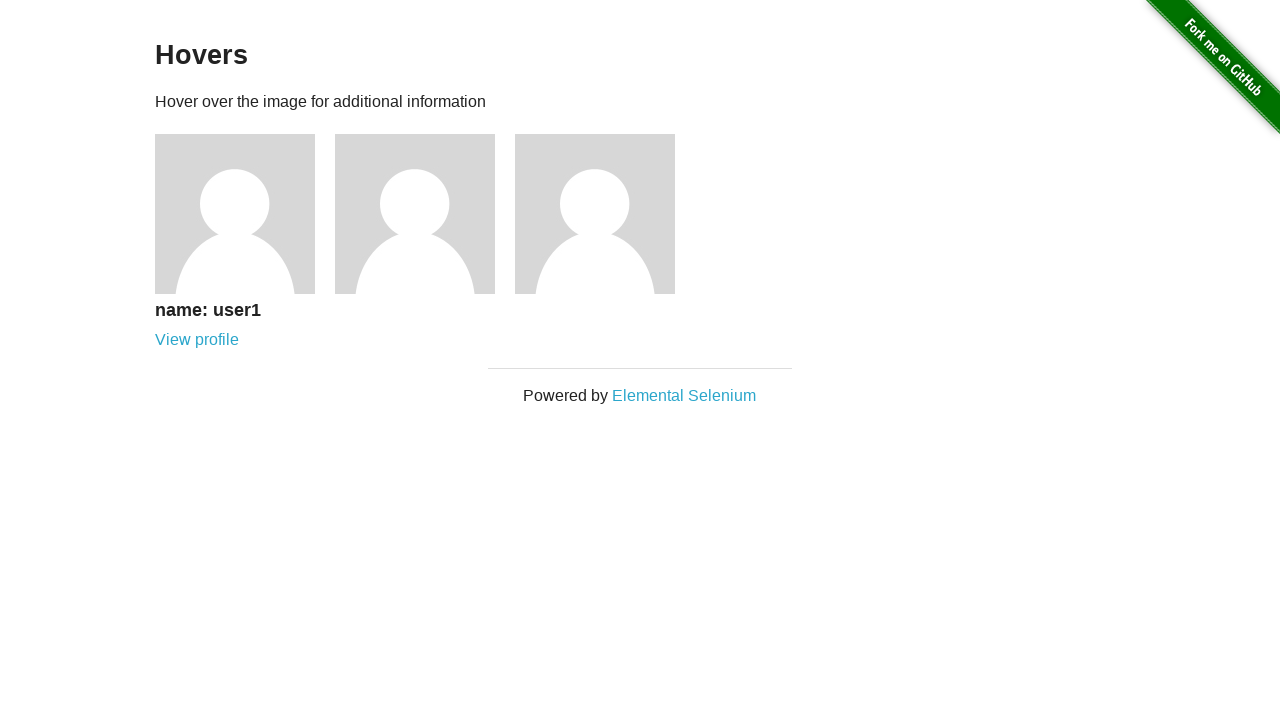

Verified that hovered figure element is visible
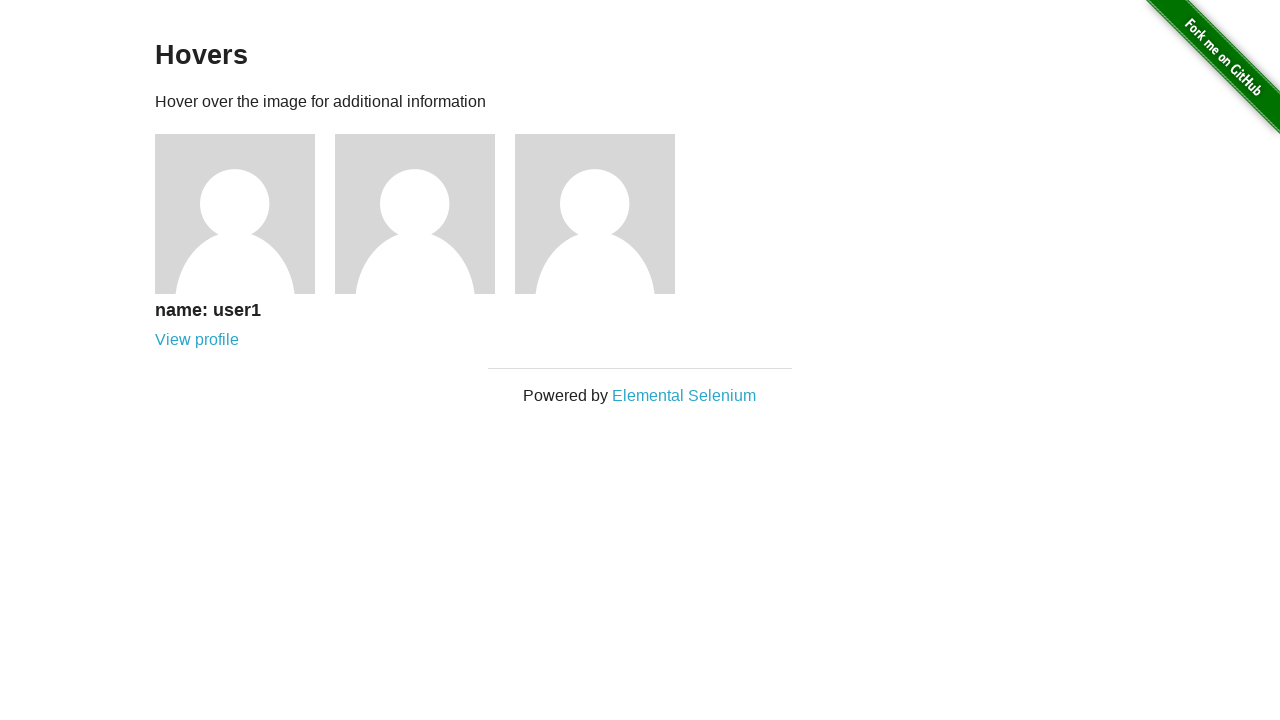

Hovered over a figure element to reveal profile information at (425, 214) on [class='figure'] >> nth=1
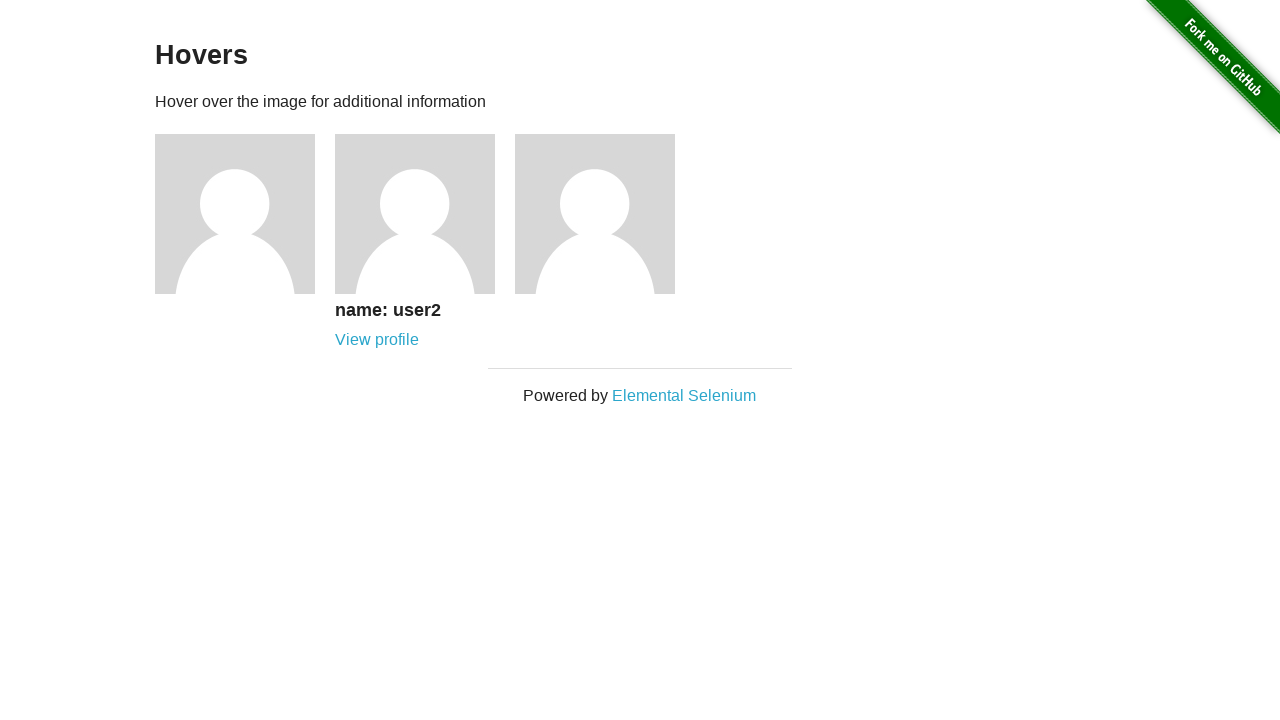

Verified that hovered figure element is visible
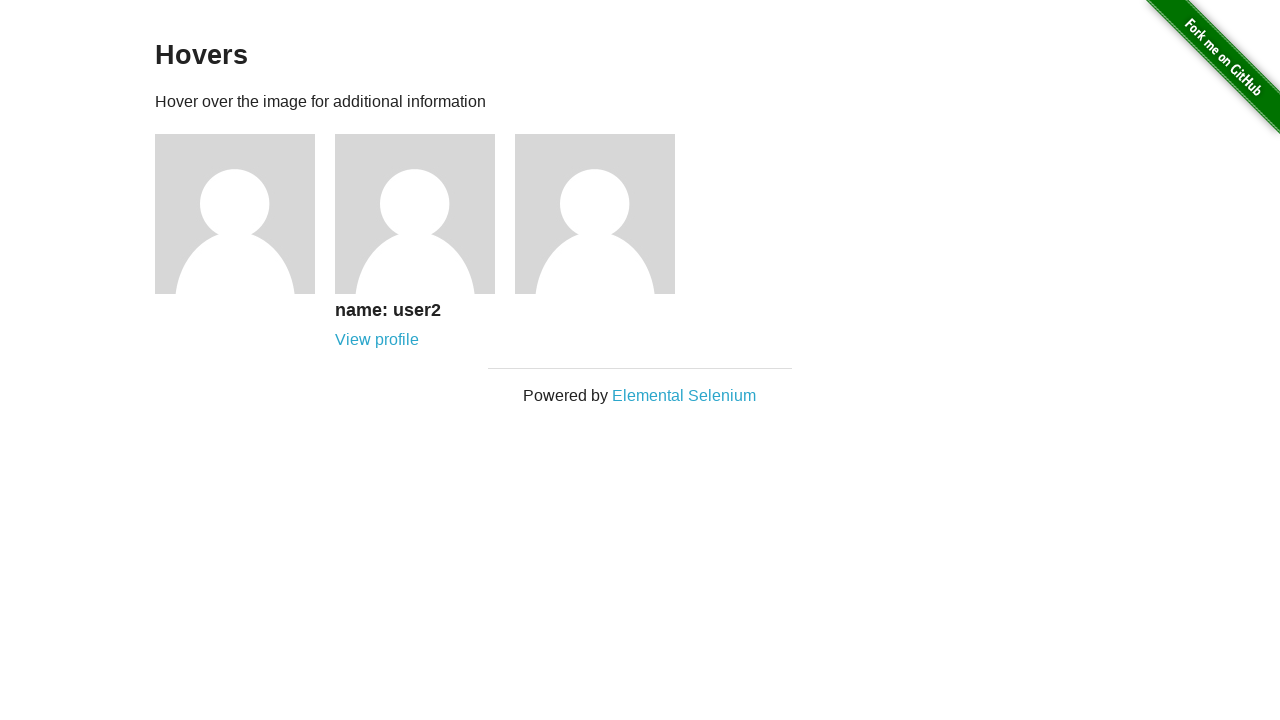

Hovered over a figure element to reveal profile information at (605, 214) on [class='figure'] >> nth=2
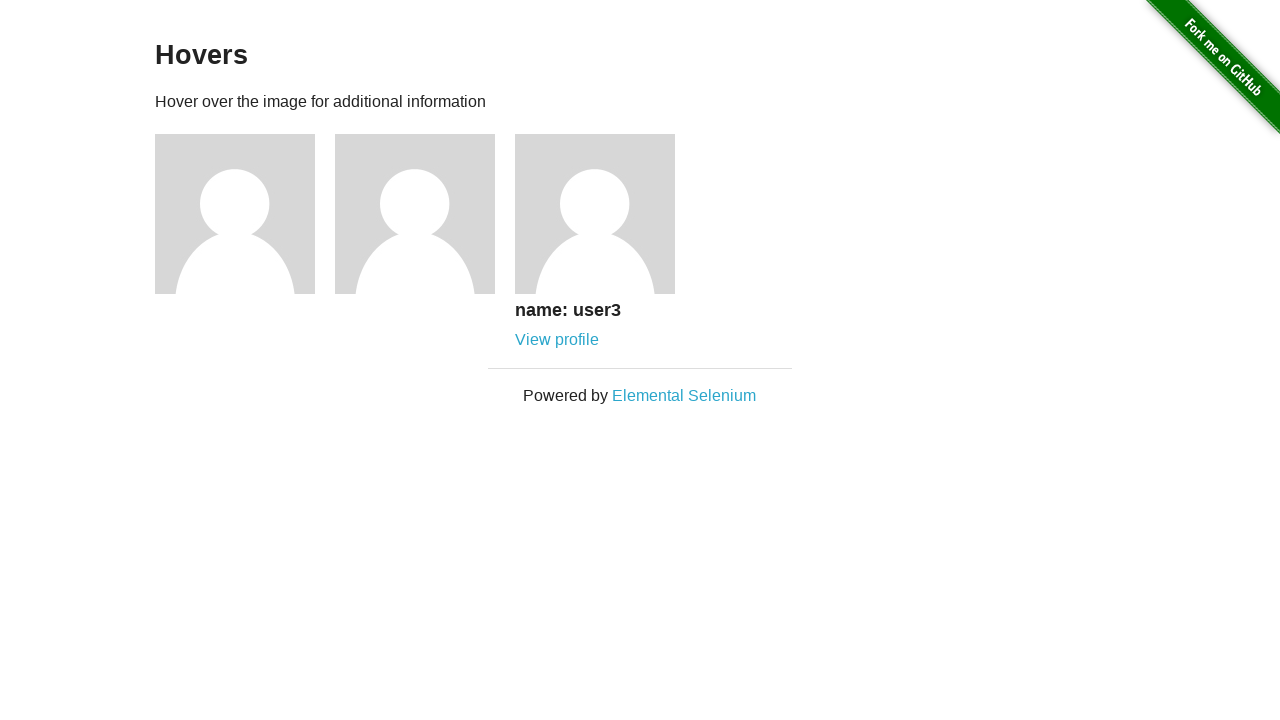

Verified that hovered figure element is visible
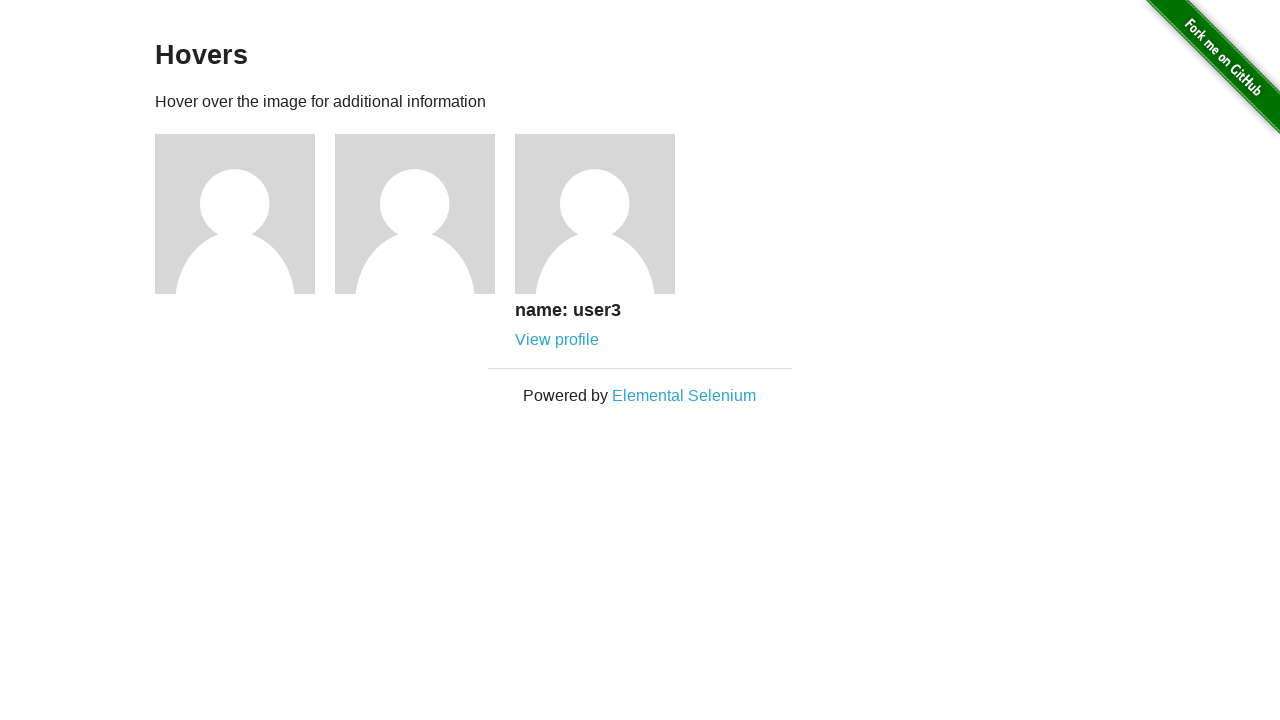

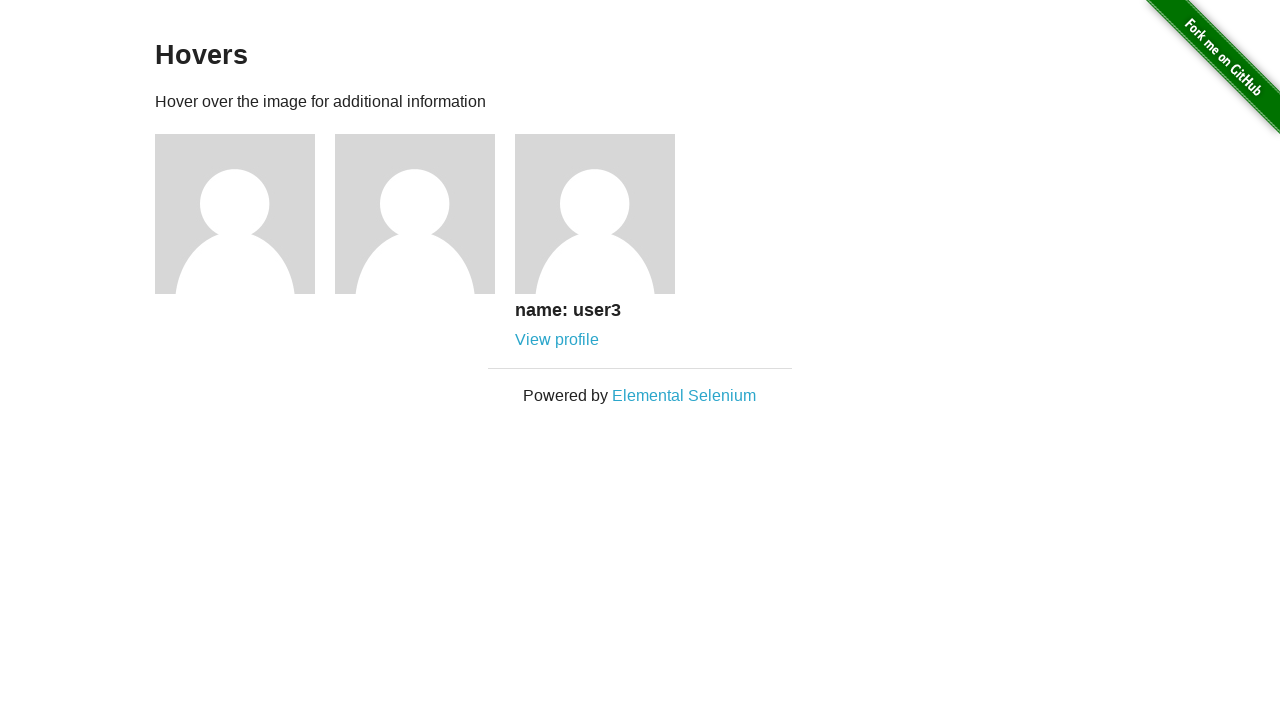